Tests drag-and-drop by using click-and-hold and moving by a specific pixel offset (105, 25) to position the draggable element.

Starting URL: https://jqueryui.com/droppable/

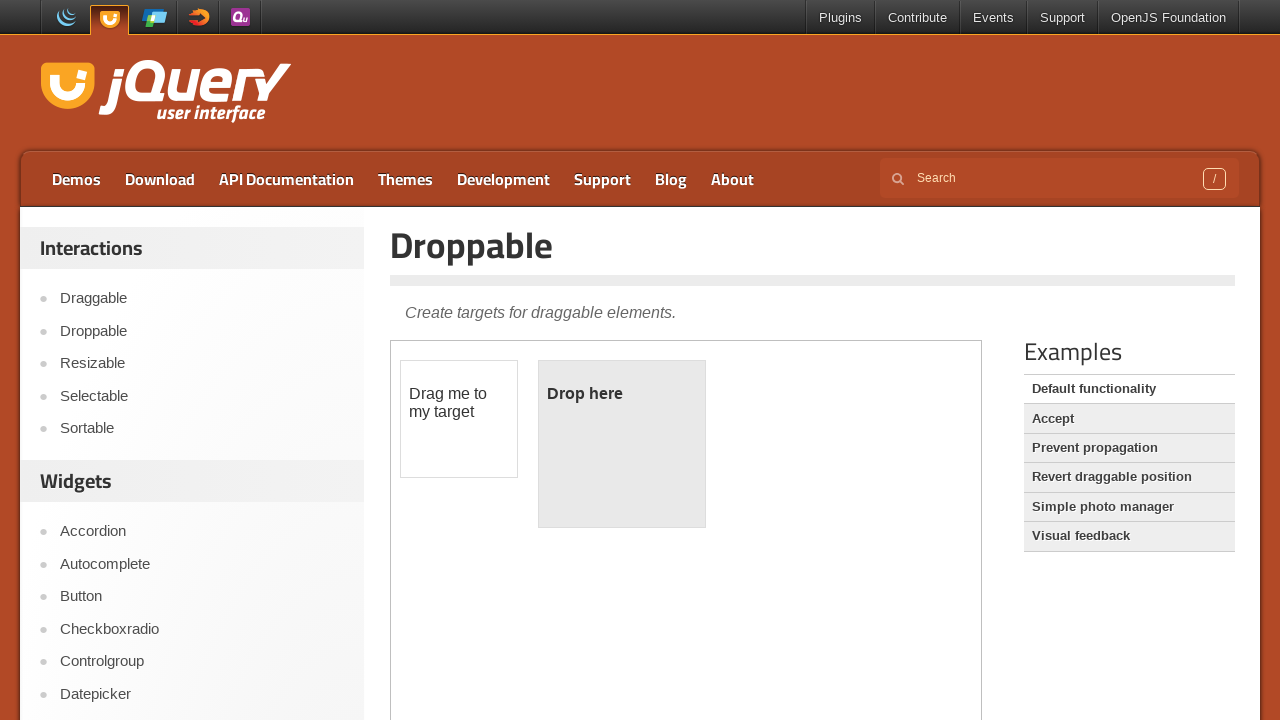

Located iframe containing drag-drop elements
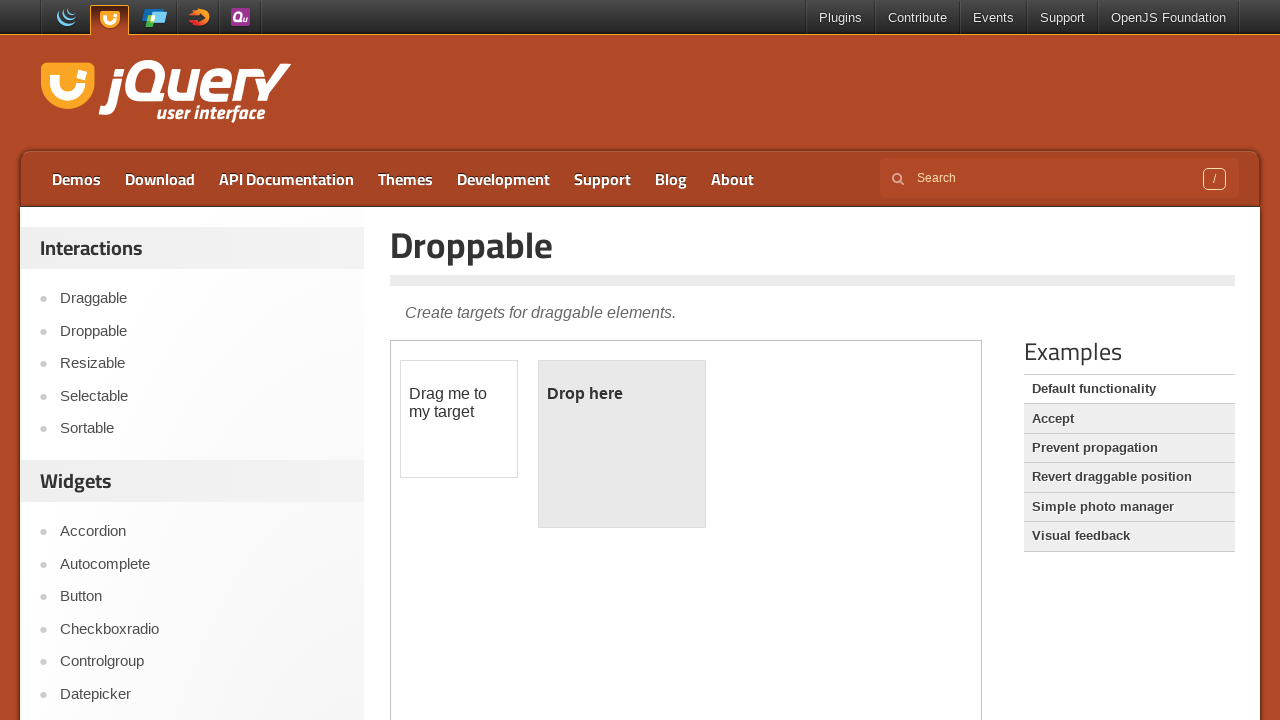

Located draggable element within iframe
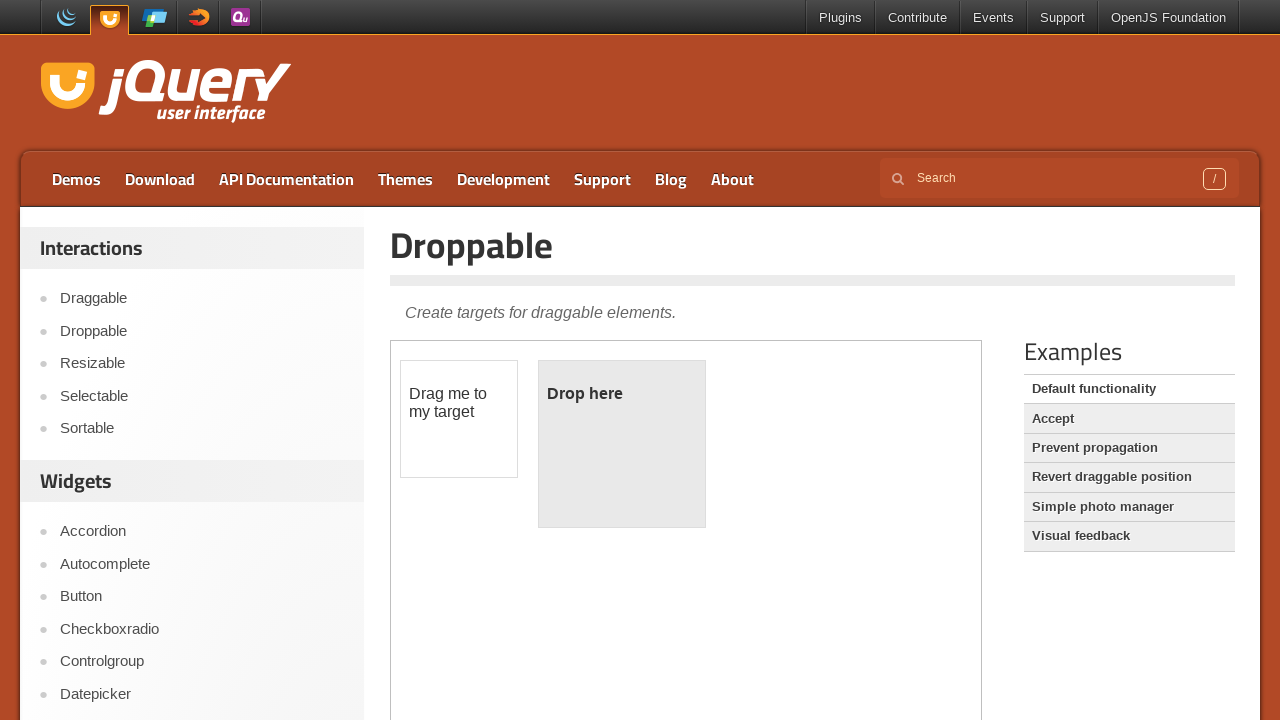

Retrieved bounding box of draggable element
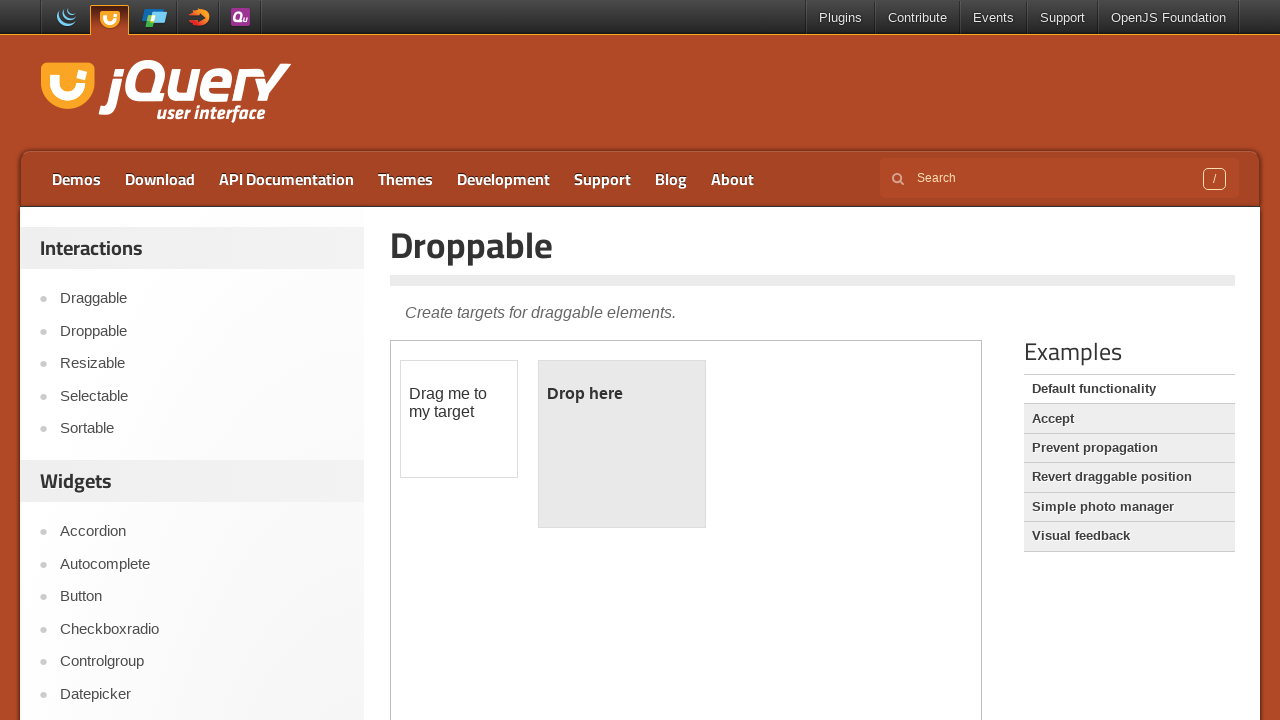

Moved mouse to center of draggable element at (459, 419)
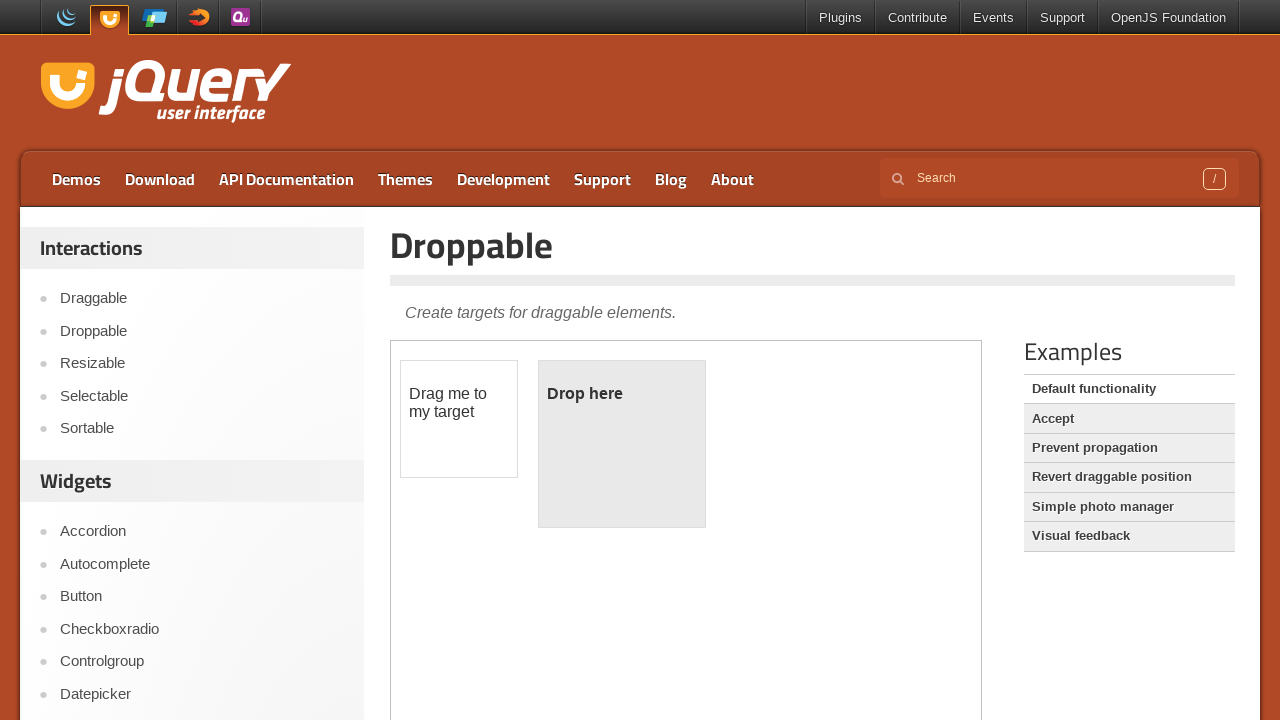

Pressed mouse button down to initiate drag at (459, 419)
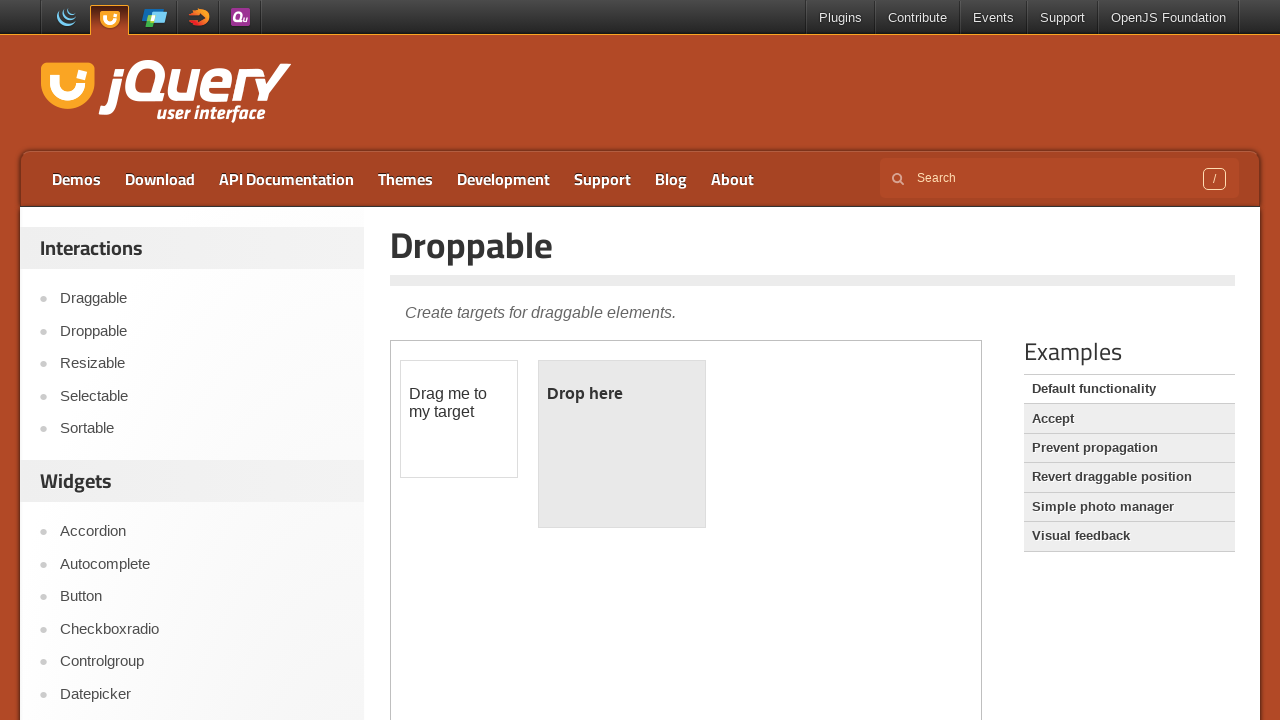

Moved mouse by offset (105, 25) pixels to target position at (564, 444)
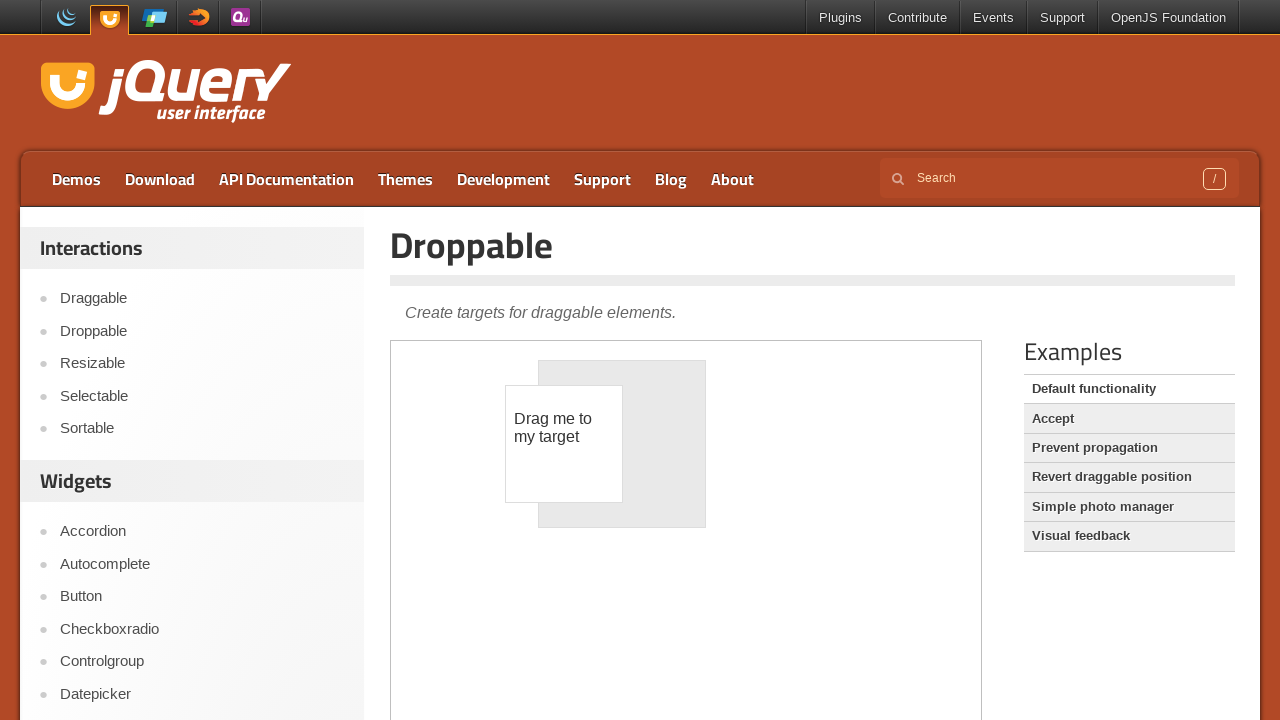

Released mouse button to complete drag-and-drop at (564, 444)
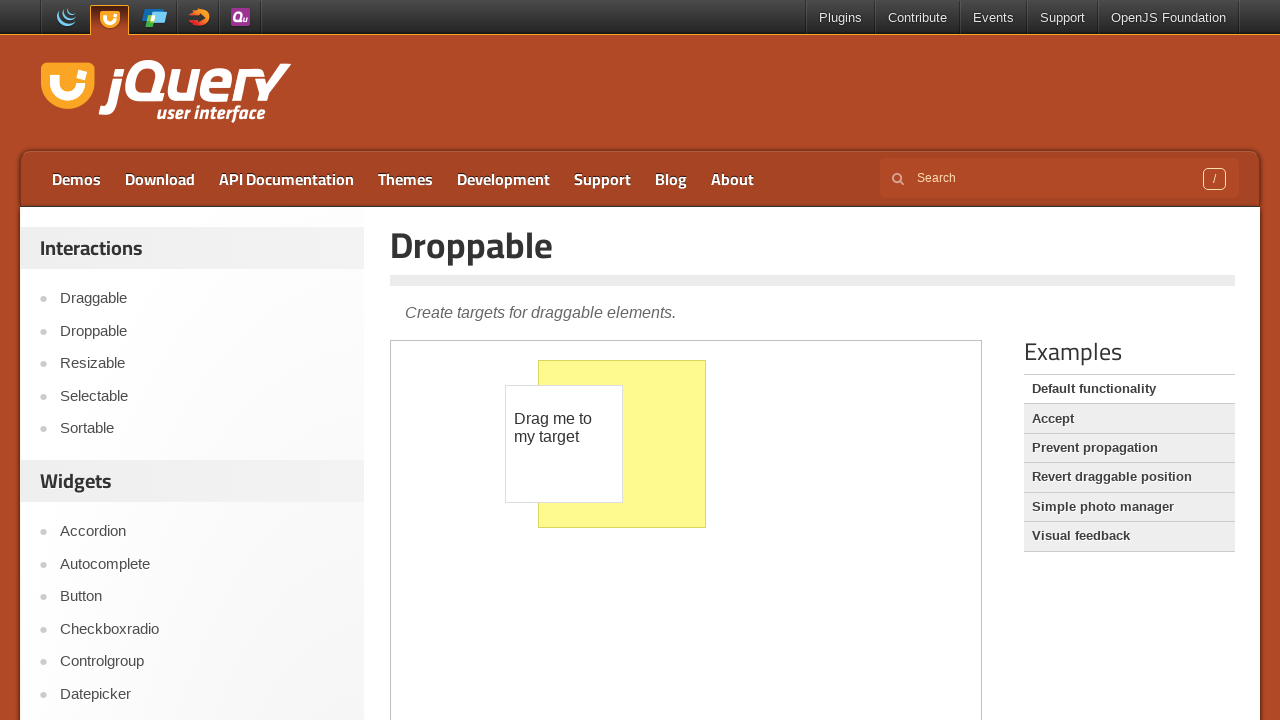

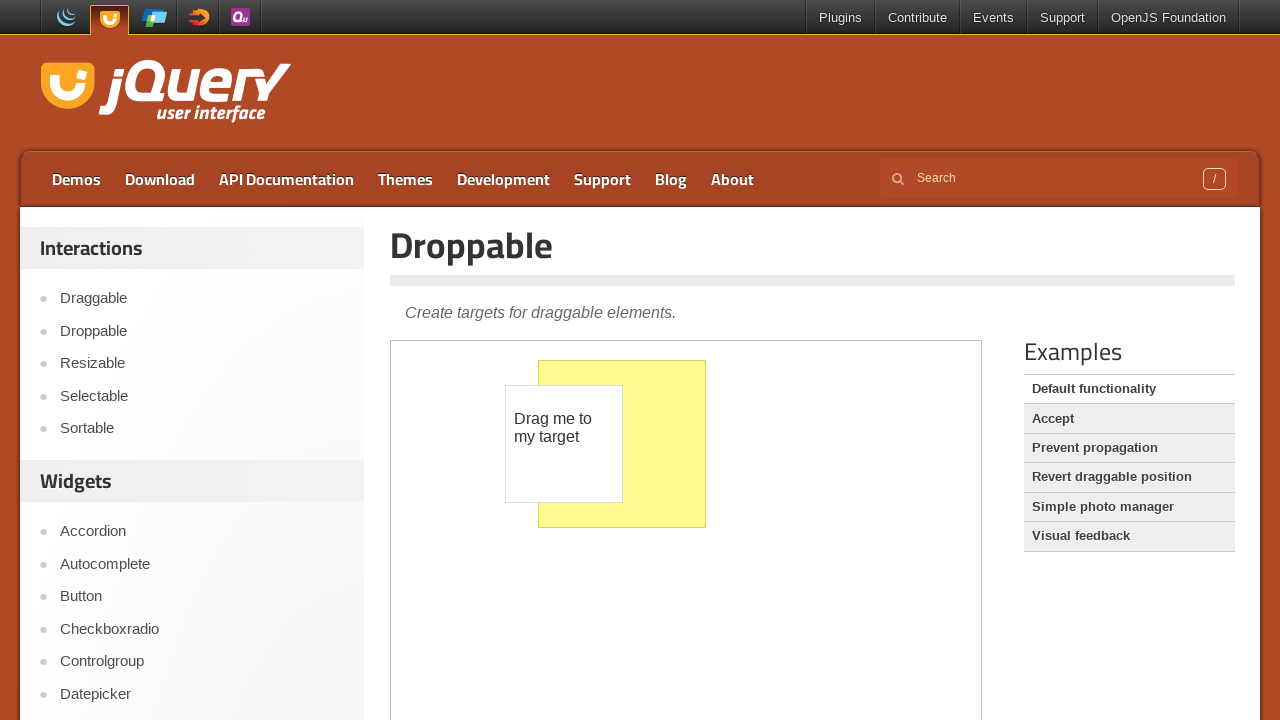